Tests filling a phone number field with a sample number on a practice form

Starting URL: https://demoqa.com/automation-practice-form

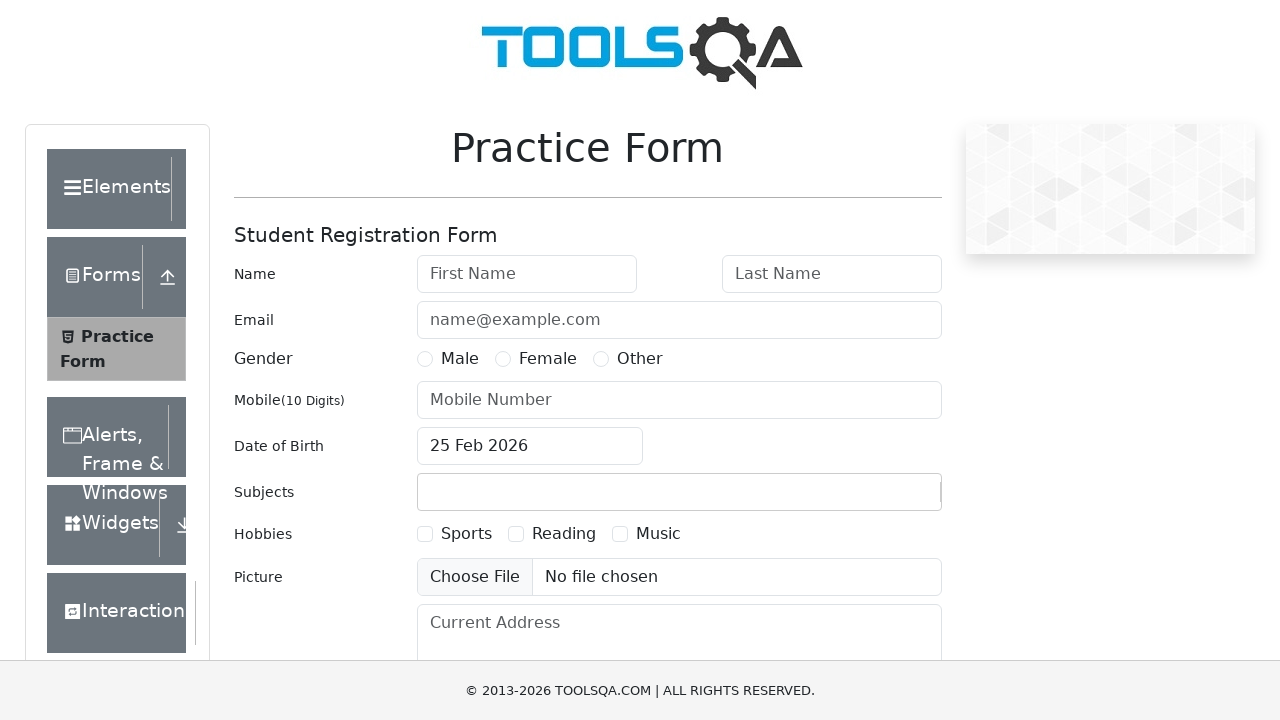

Filled phone number field with '123458888' on #userNumber
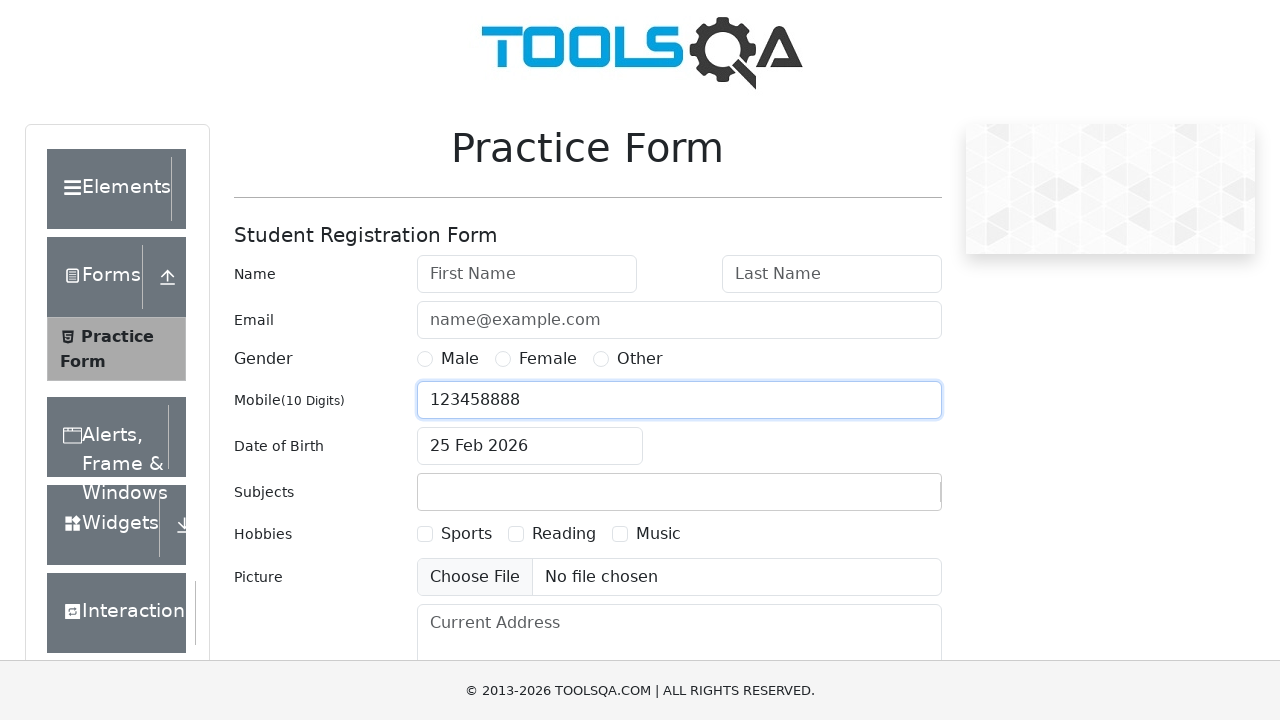

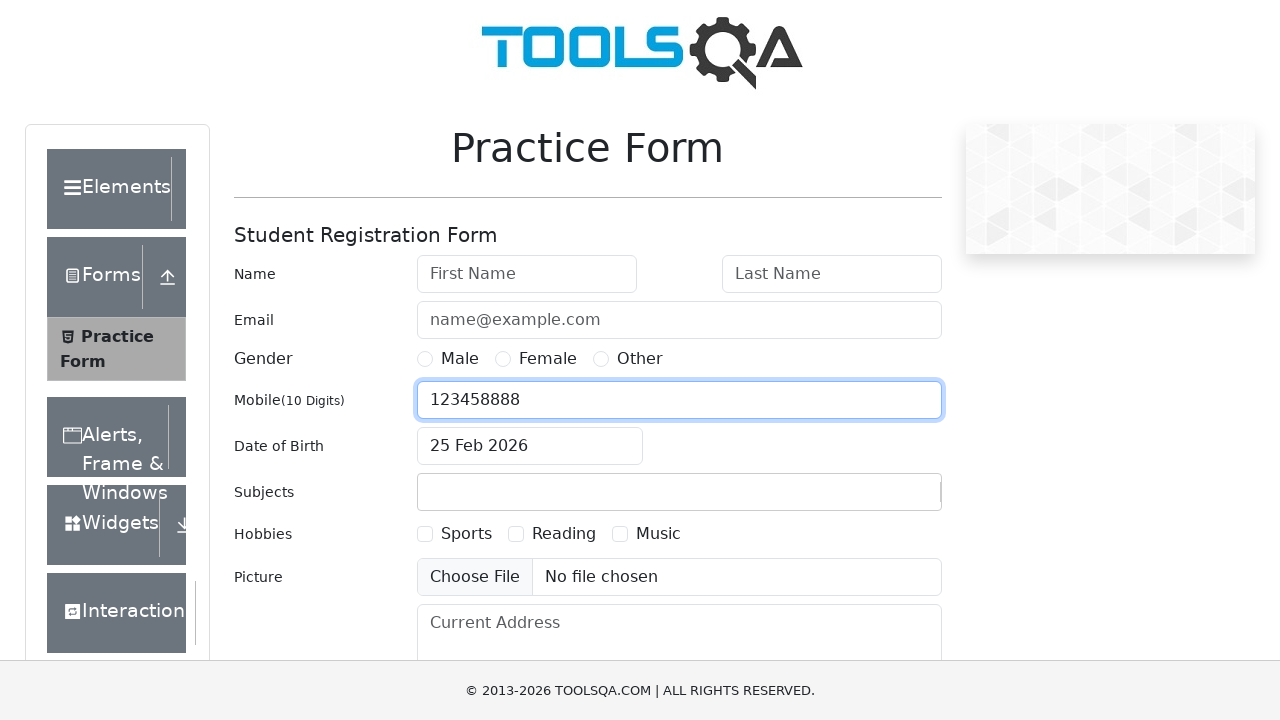